Tests the mortgage calculator by clearing and entering a new home value, selecting the percent radio button for down payment type, and entering a down payment percentage.

Starting URL: https://www.mortgagecalculator.org

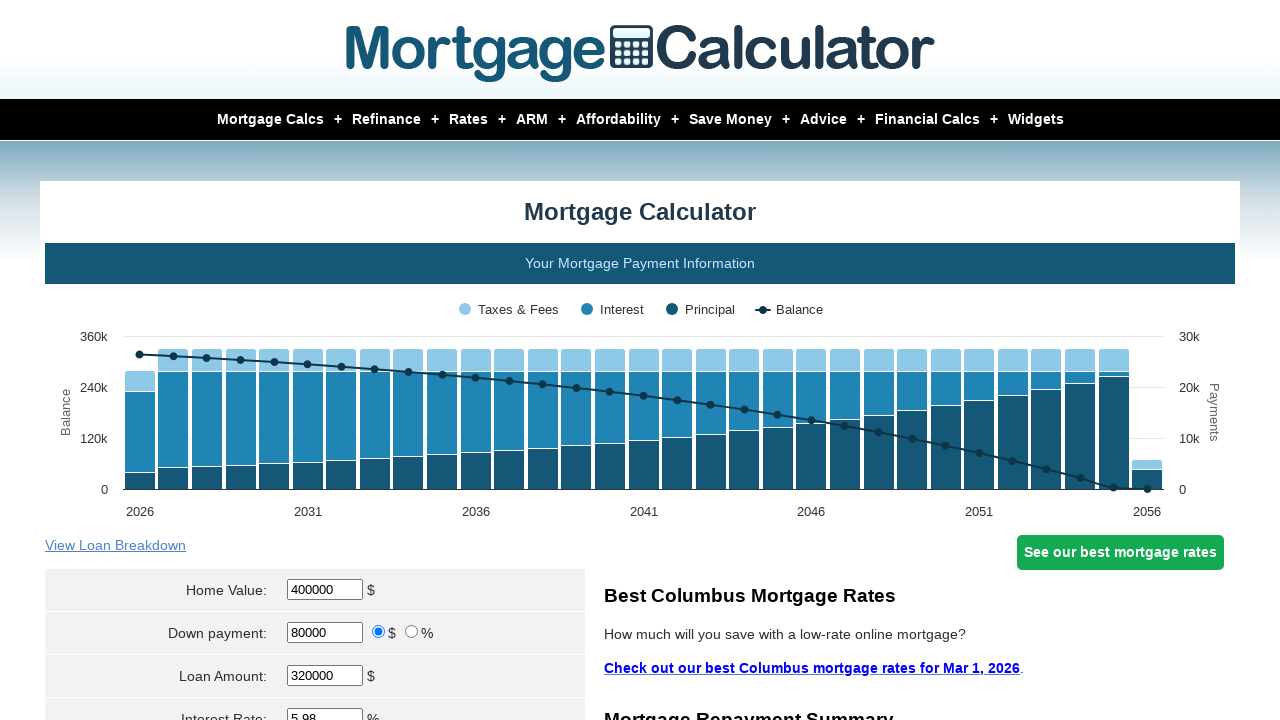

Home value field loaded
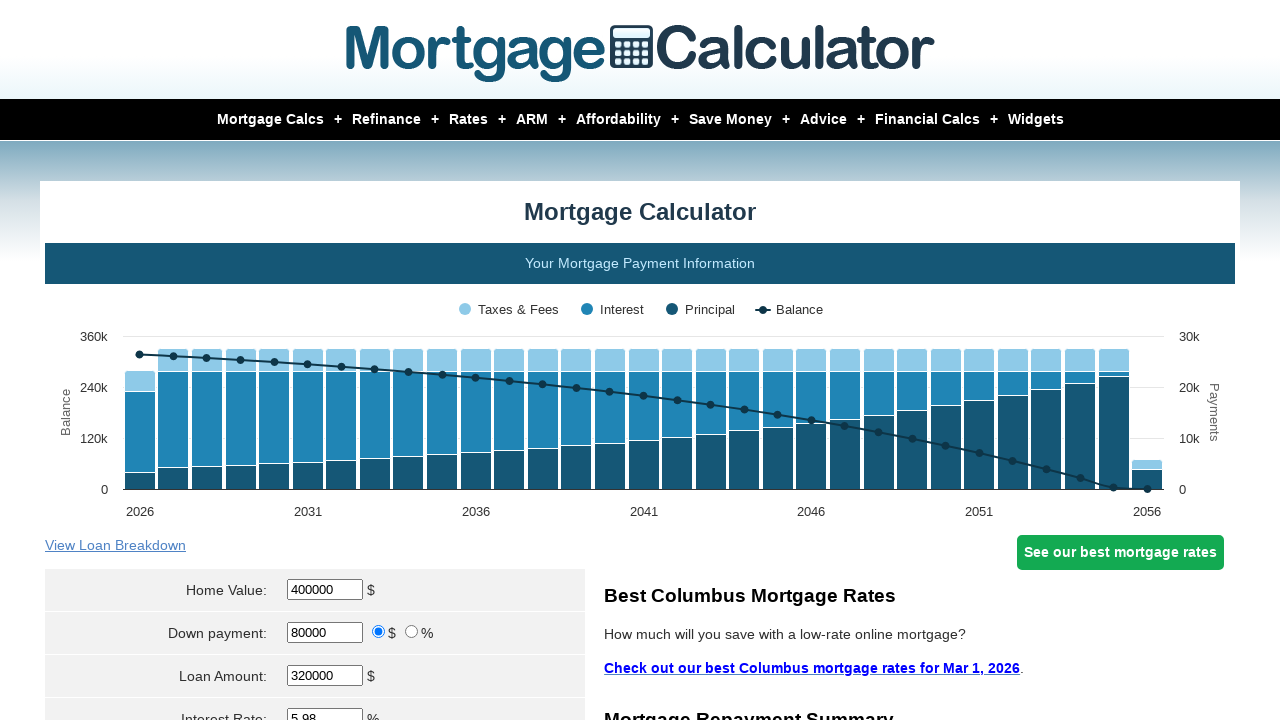

Clicked home value field at (325, 590) on #homeval
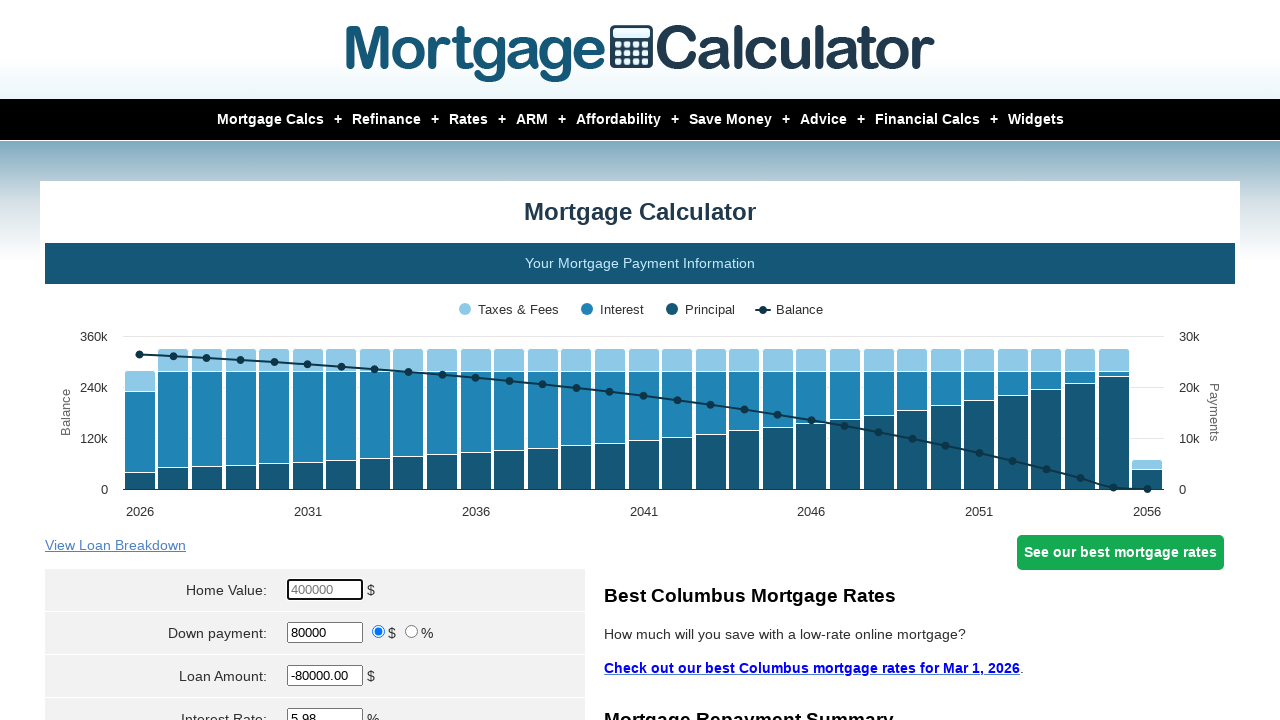

Cleared home value field on #homeval
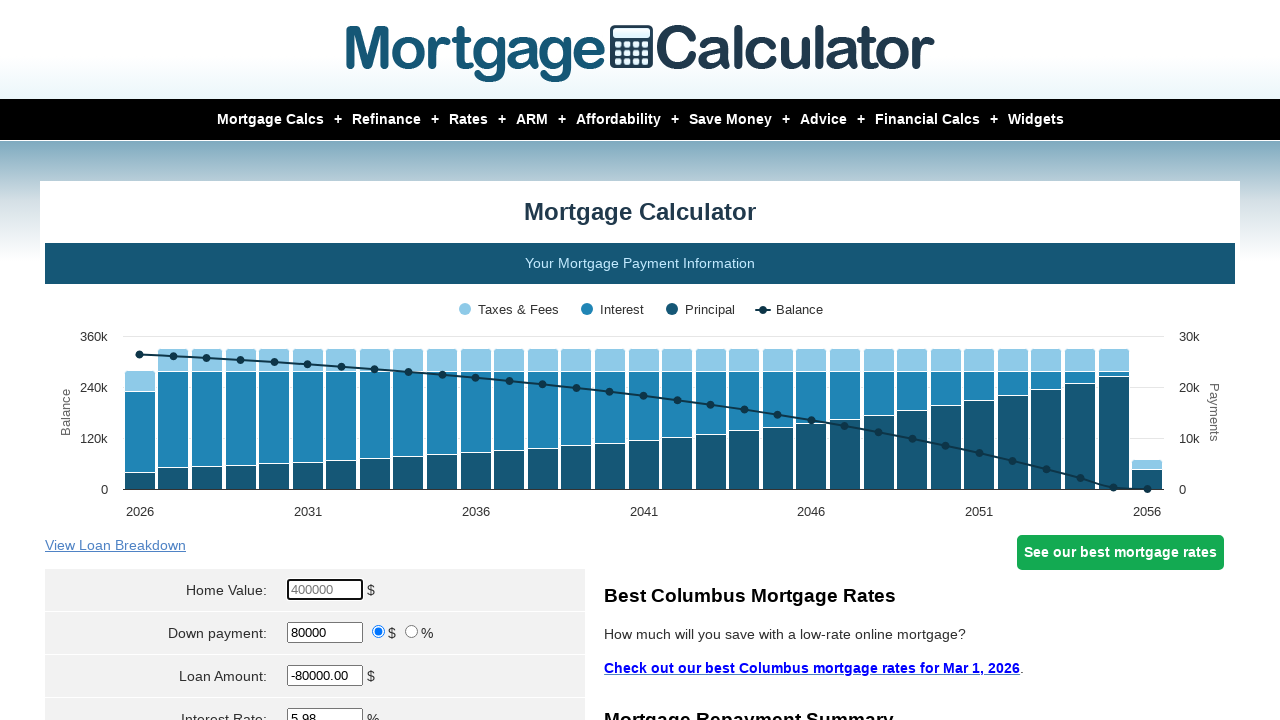

Entered new home value of 450000 on #homeval
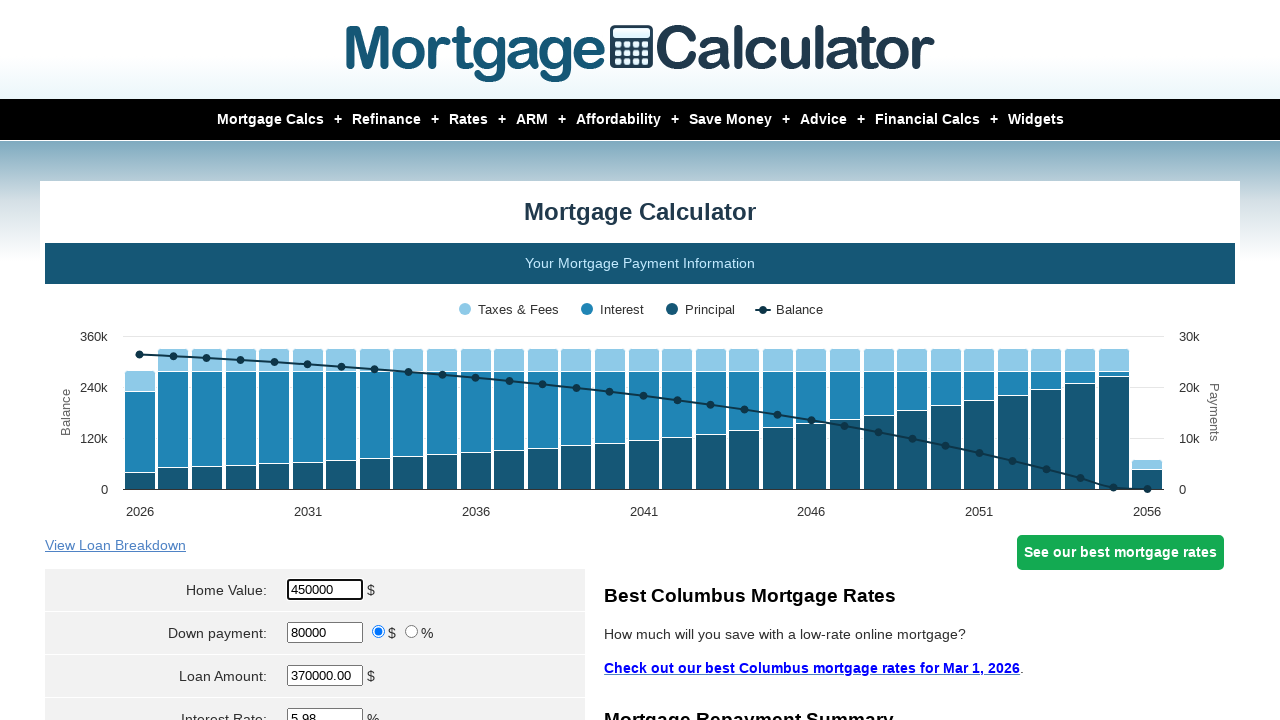

Selected percent radio button for down payment type at (412, 632) on input[value='percent']
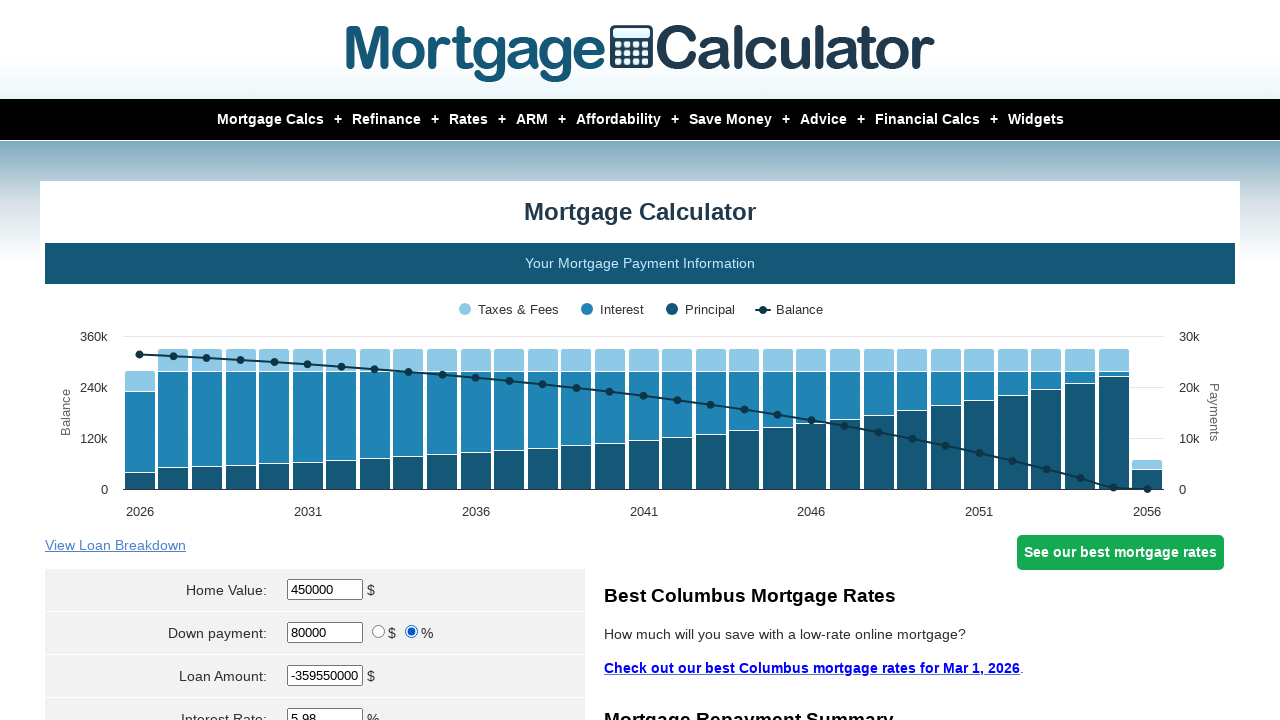

Clicked down payment field at (325, 632) on #downpayment
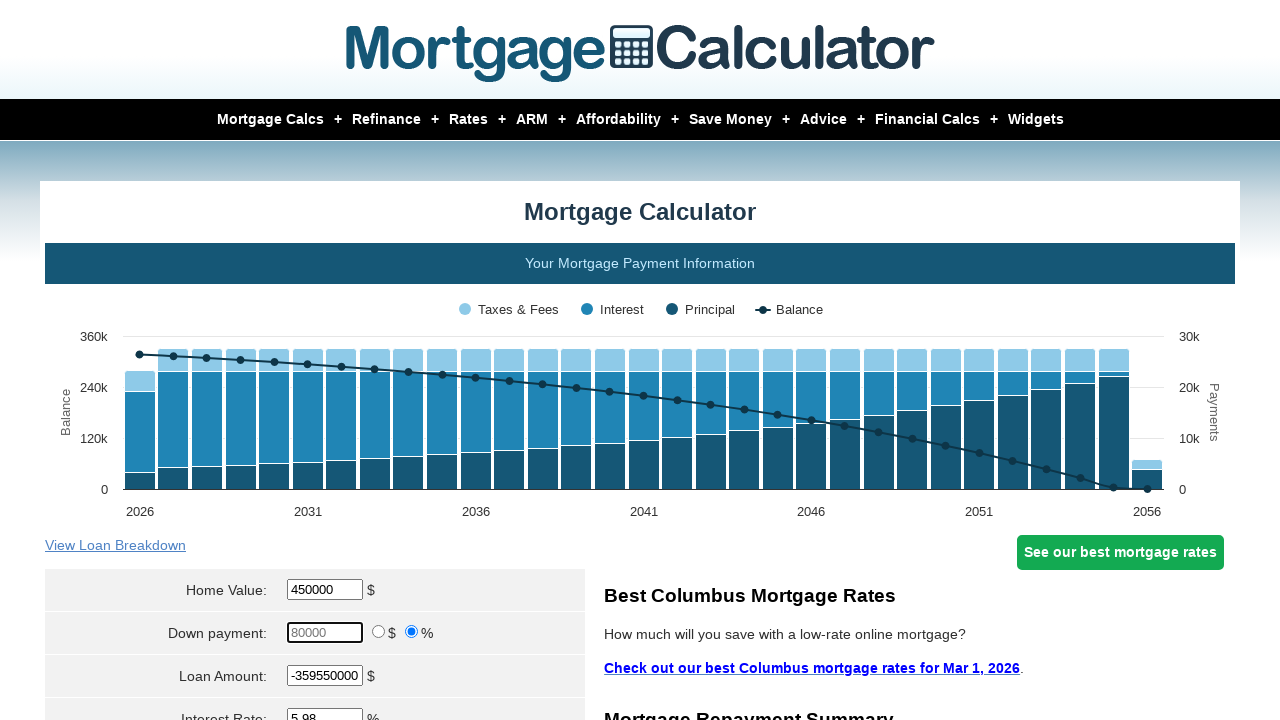

Cleared down payment field on #downpayment
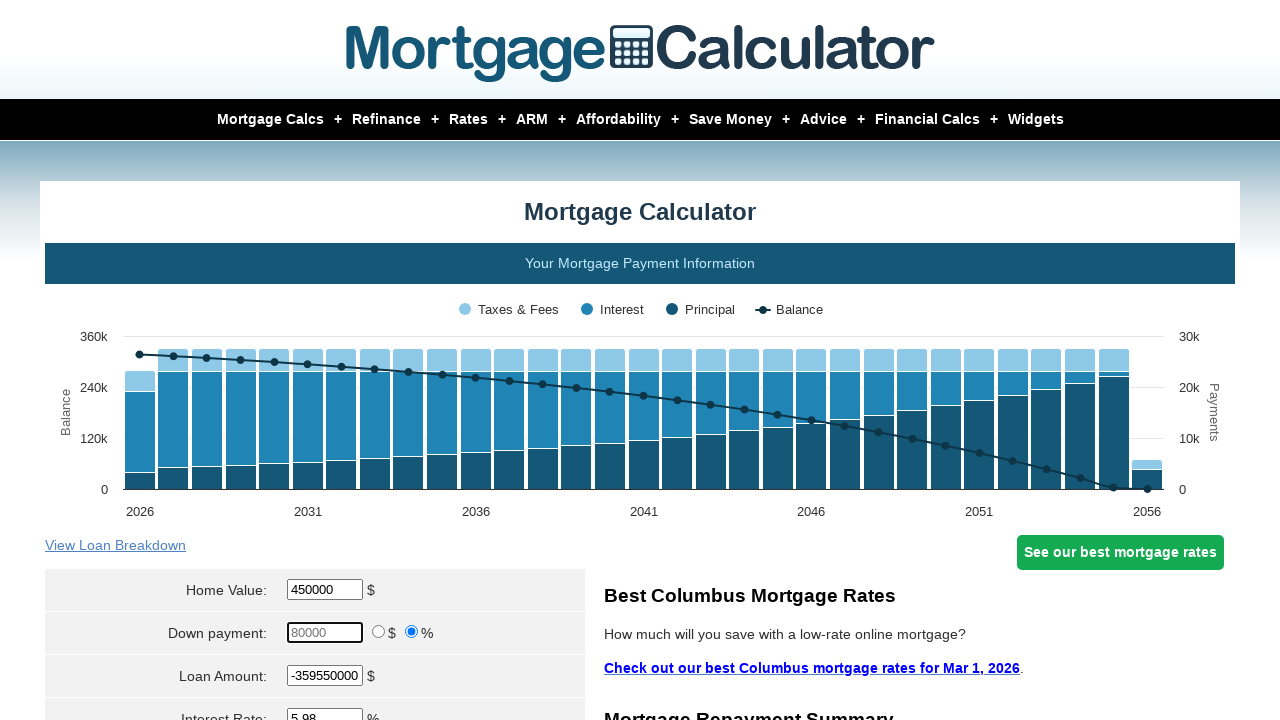

Entered down payment percentage of 10 on #downpayment
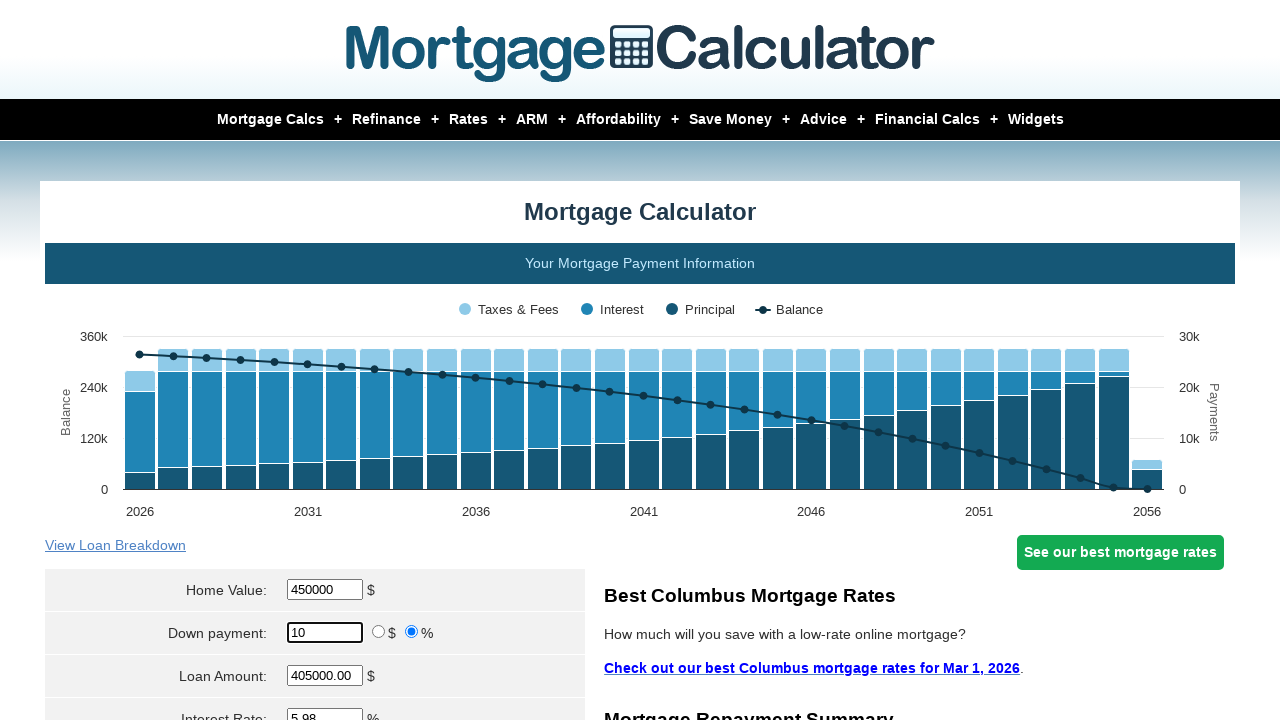

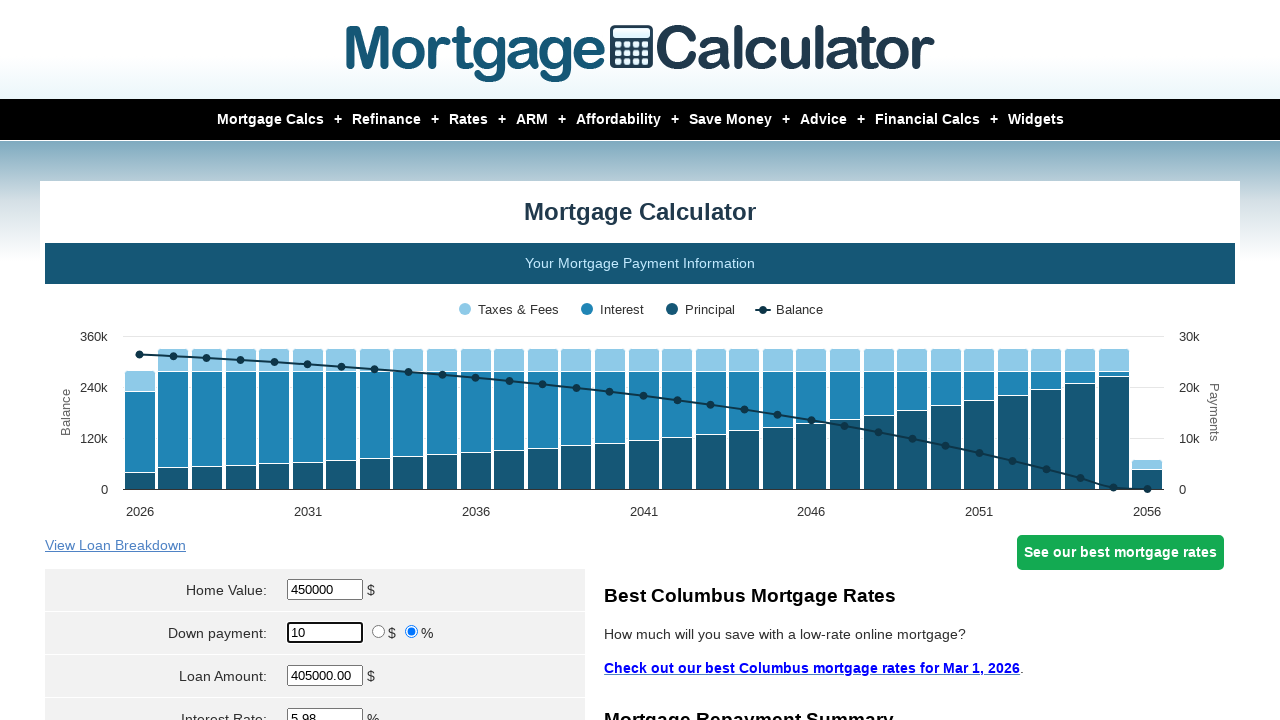